Tests radio button functionality by iterating through all radio buttons on the practice page and clicking each unchecked one

Starting URL: https://www.letskodeit.com/practice

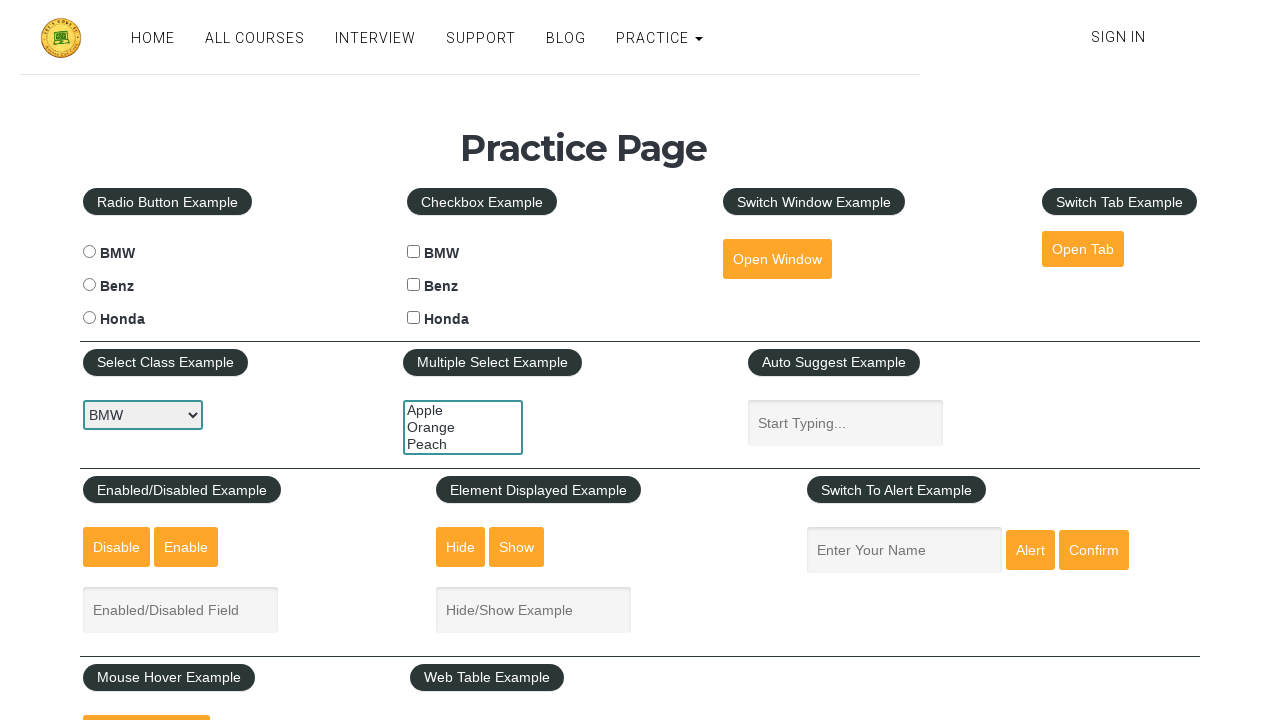

Navigated to practice page
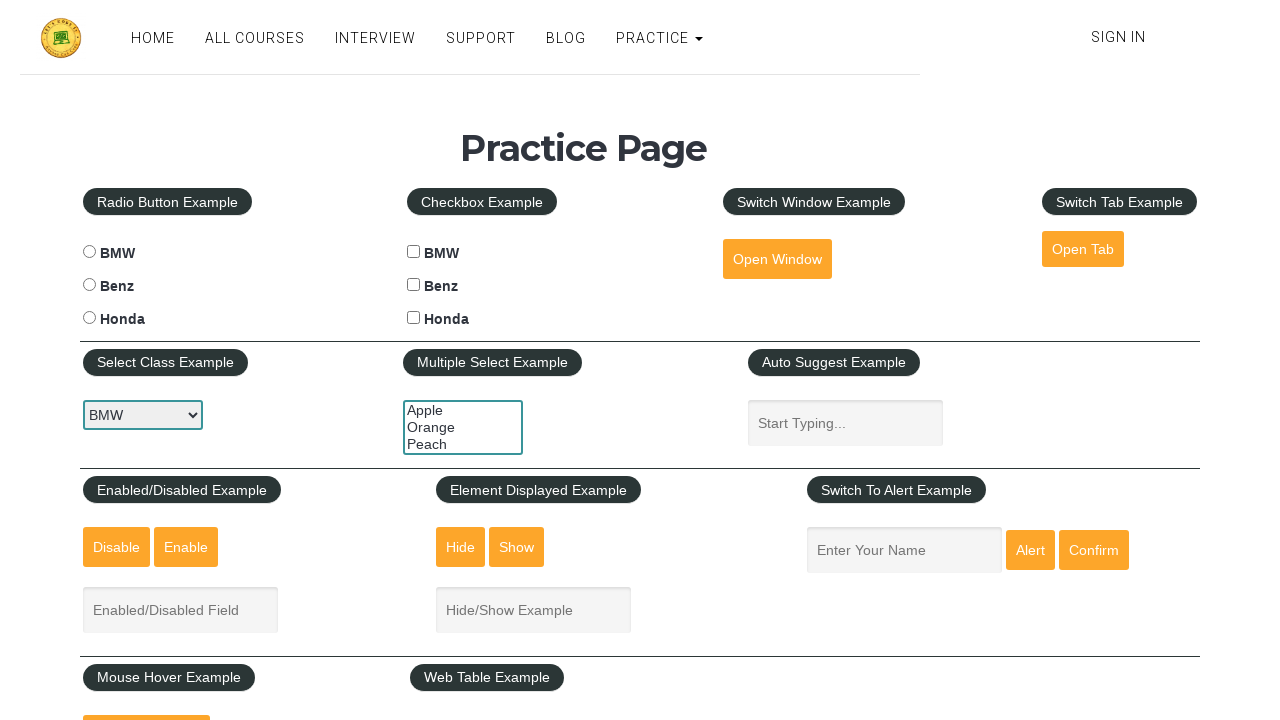

Located all radio buttons on the page
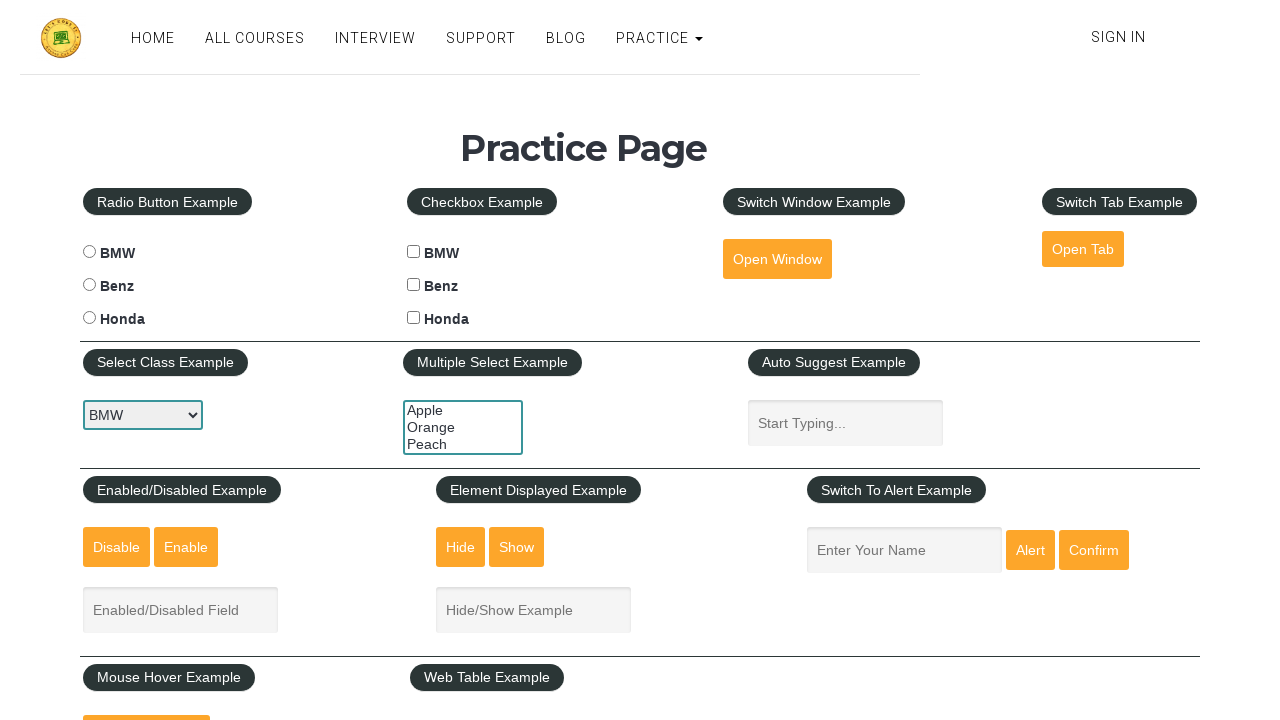

Clicked an unchecked radio button at (89, 252) on xpath=//input[@type='radio'] >> nth=0
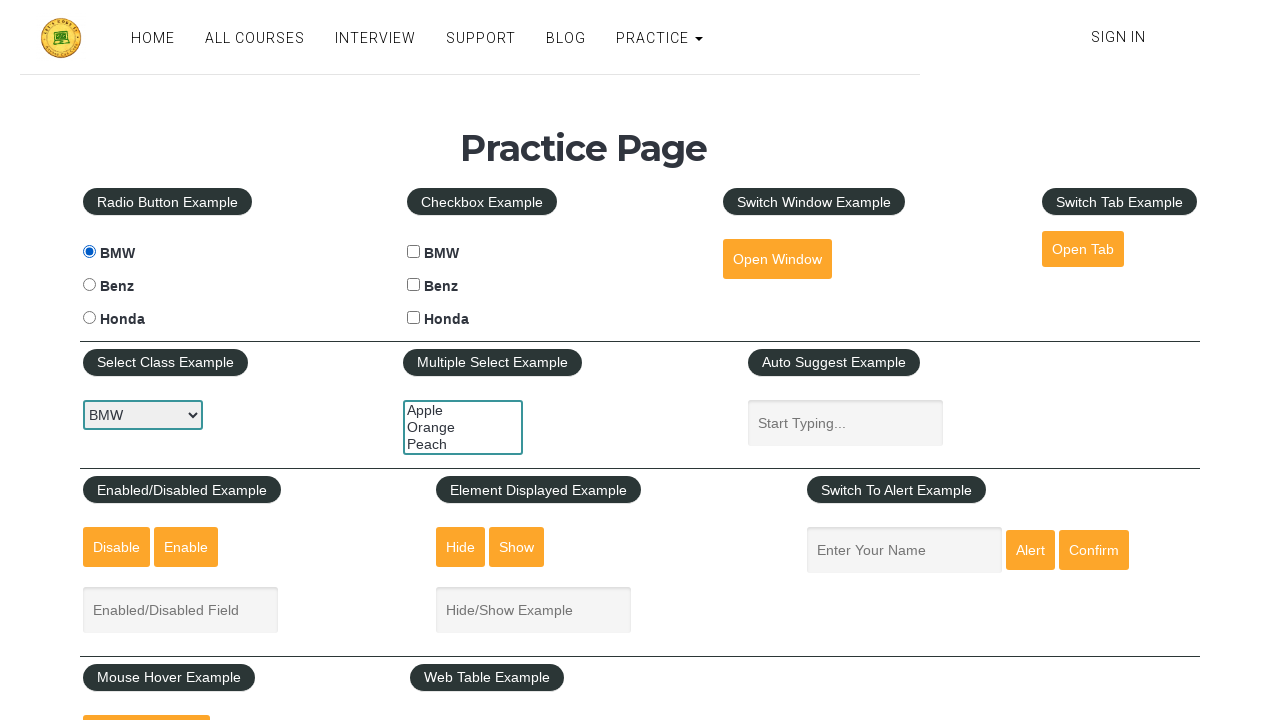

Waited 2 seconds before next action
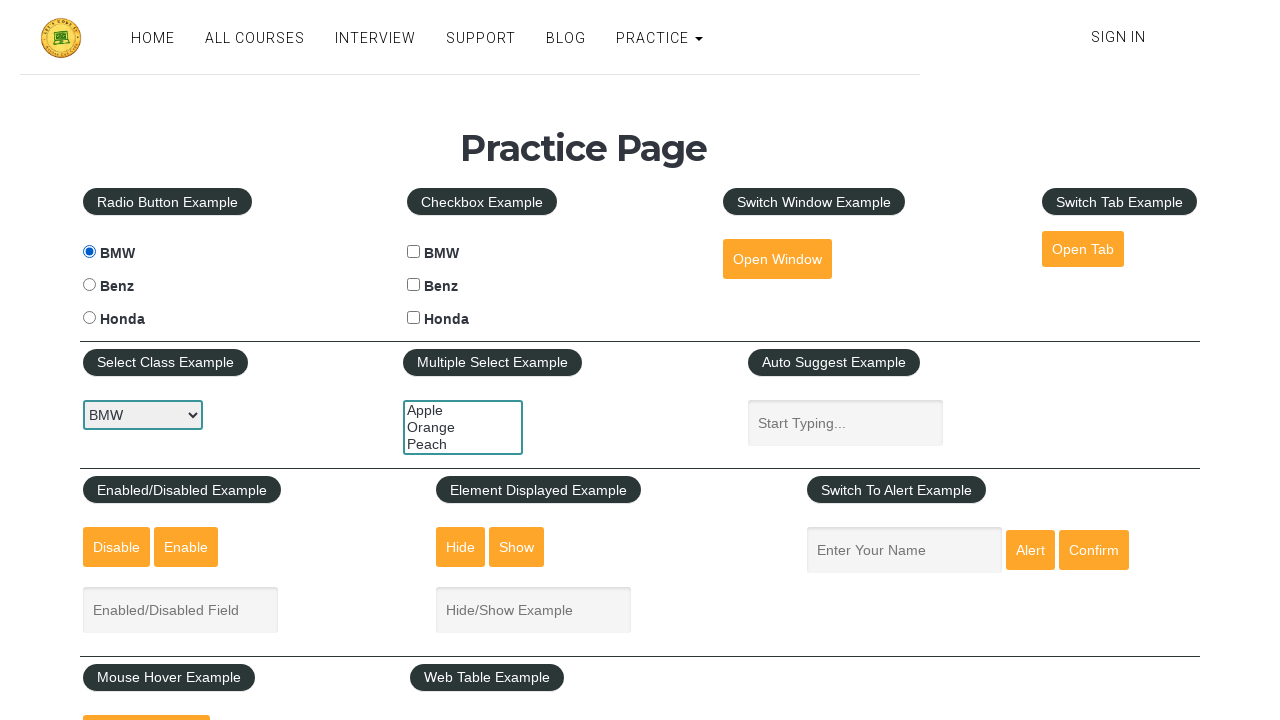

Clicked an unchecked radio button at (89, 285) on xpath=//input[@type='radio'] >> nth=1
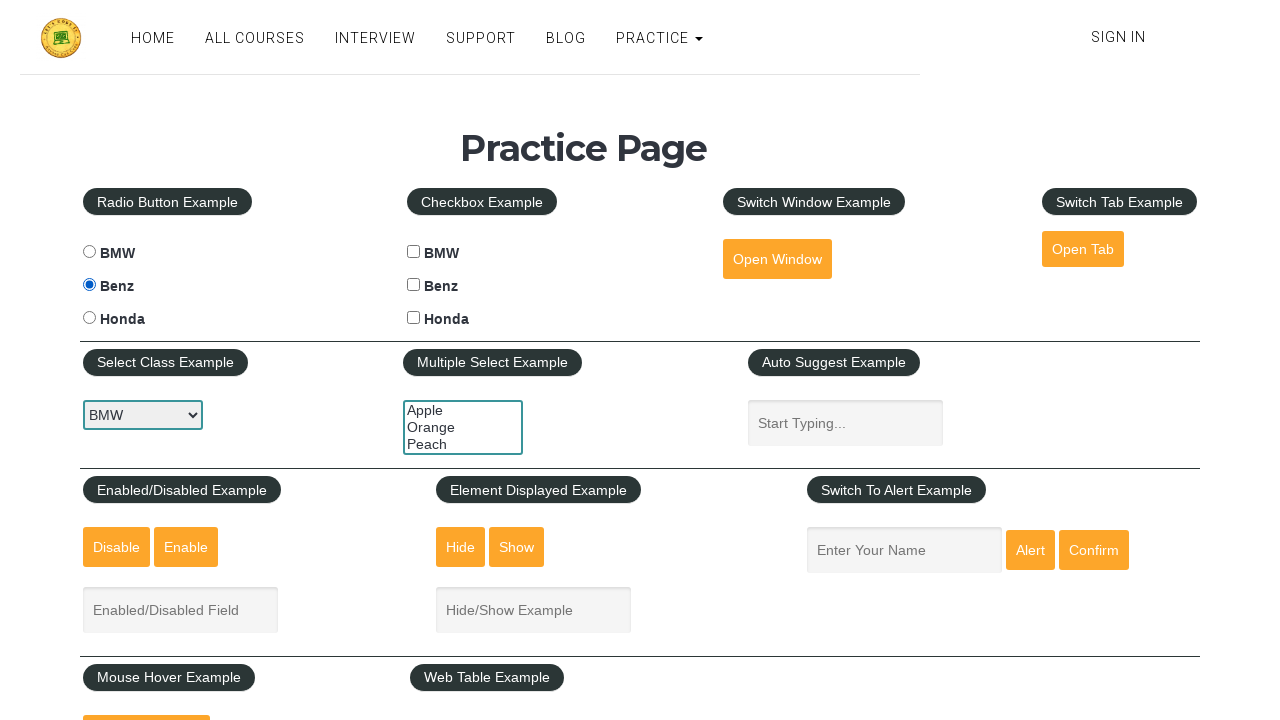

Waited 2 seconds before next action
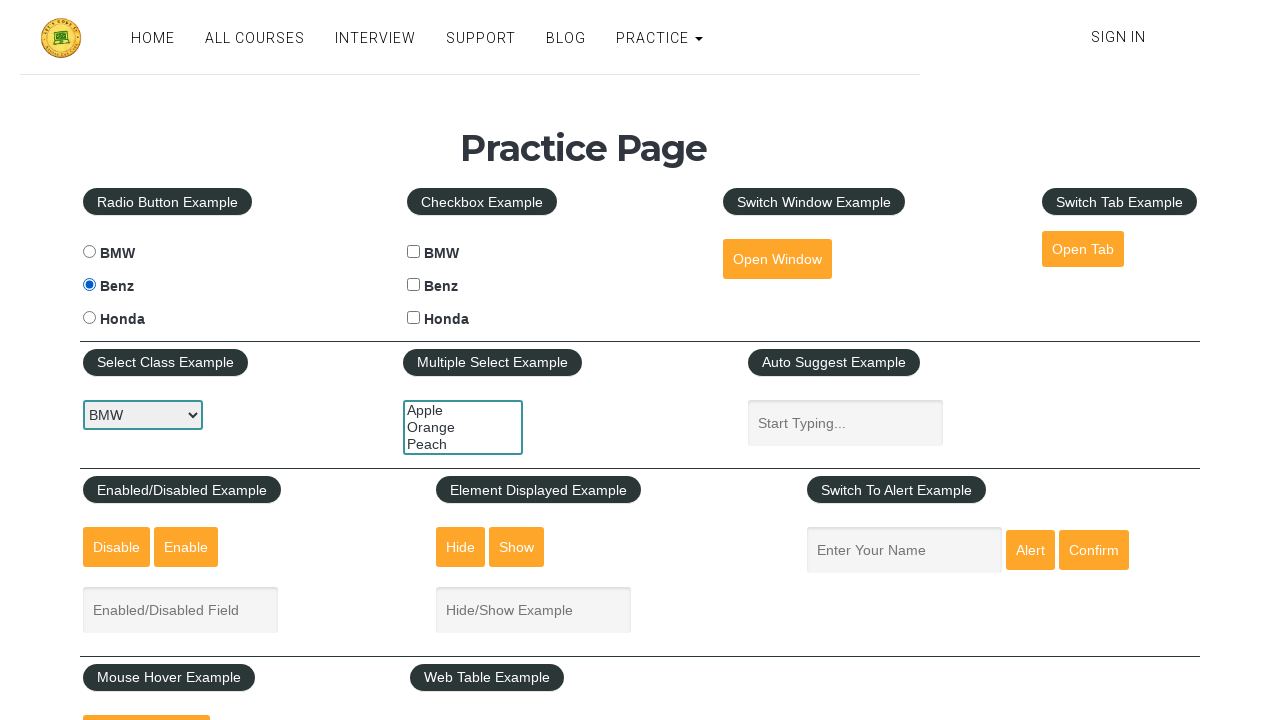

Clicked an unchecked radio button at (89, 318) on xpath=//input[@type='radio'] >> nth=2
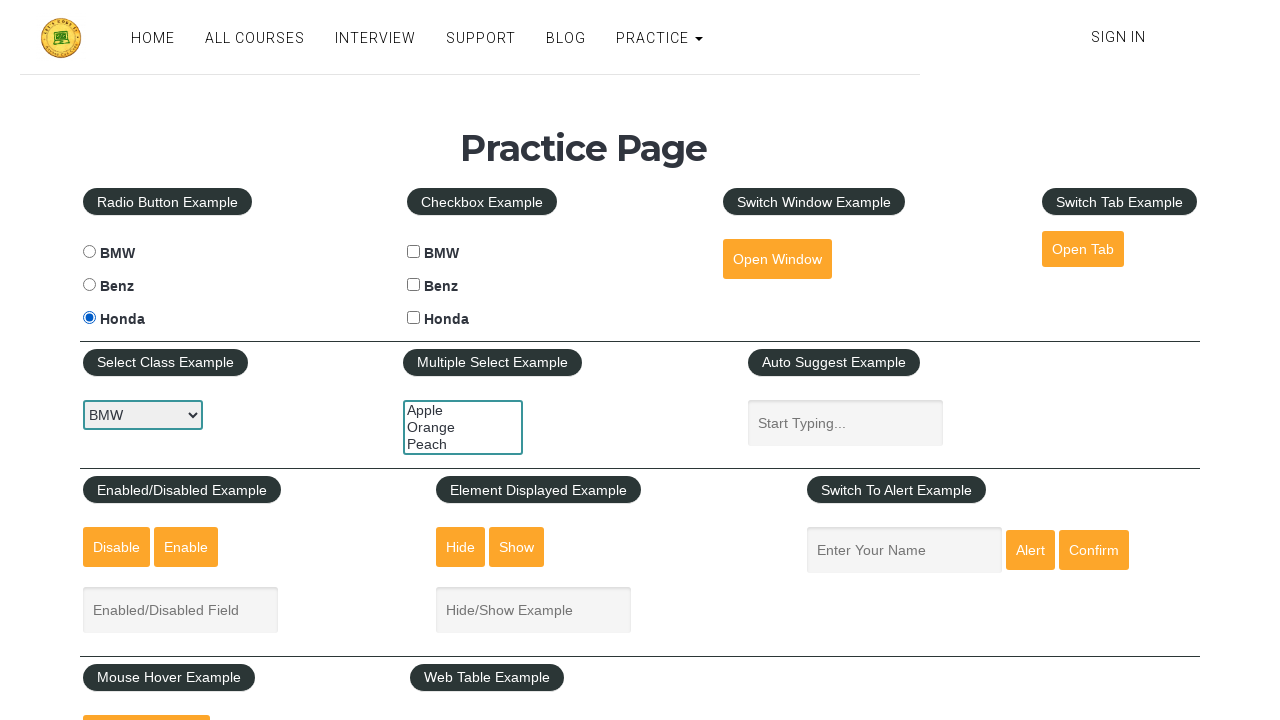

Waited 2 seconds before next action
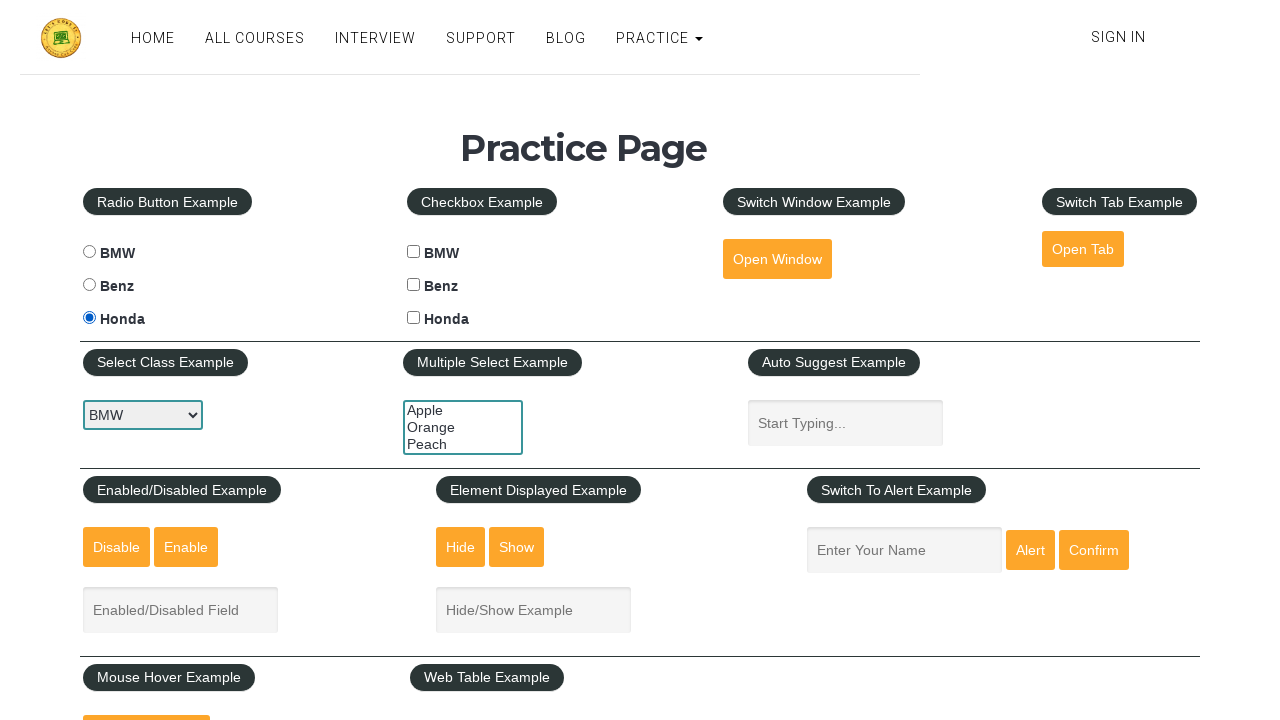

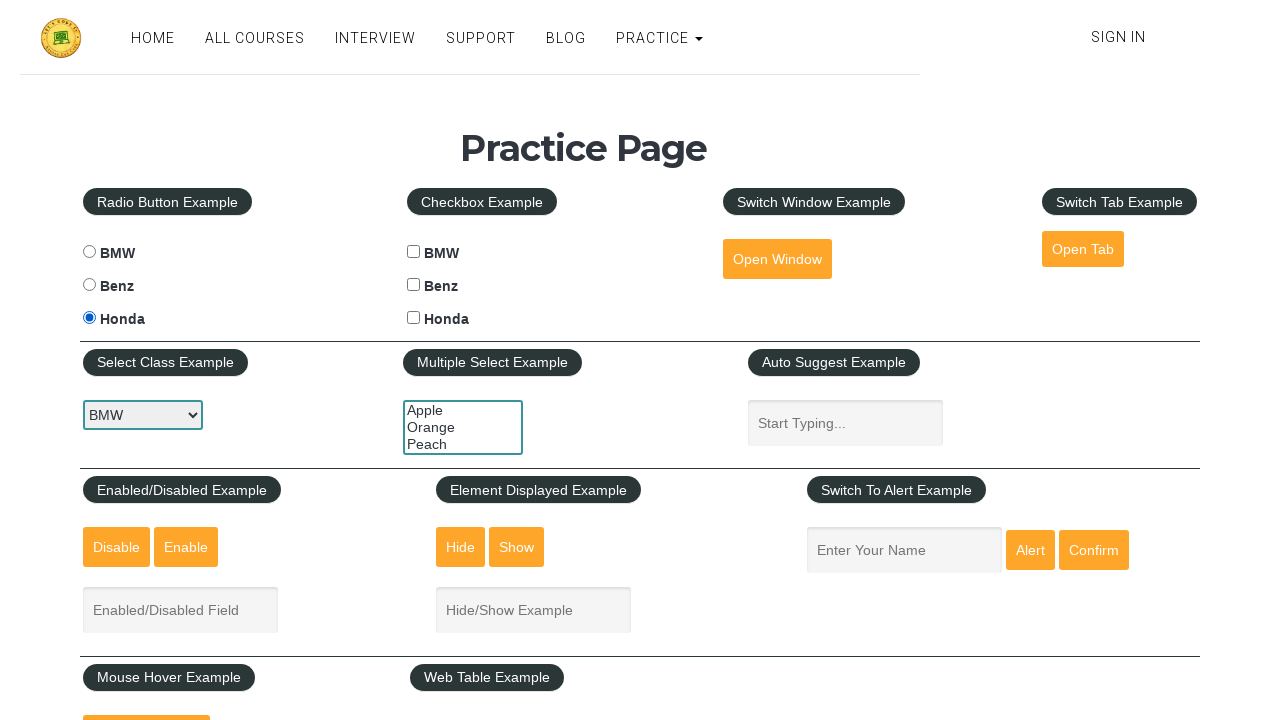